Tests simple JavaScript alert functionality by clicking alert button and verifying the alert message

Starting URL: http://automationbykrishna.com/

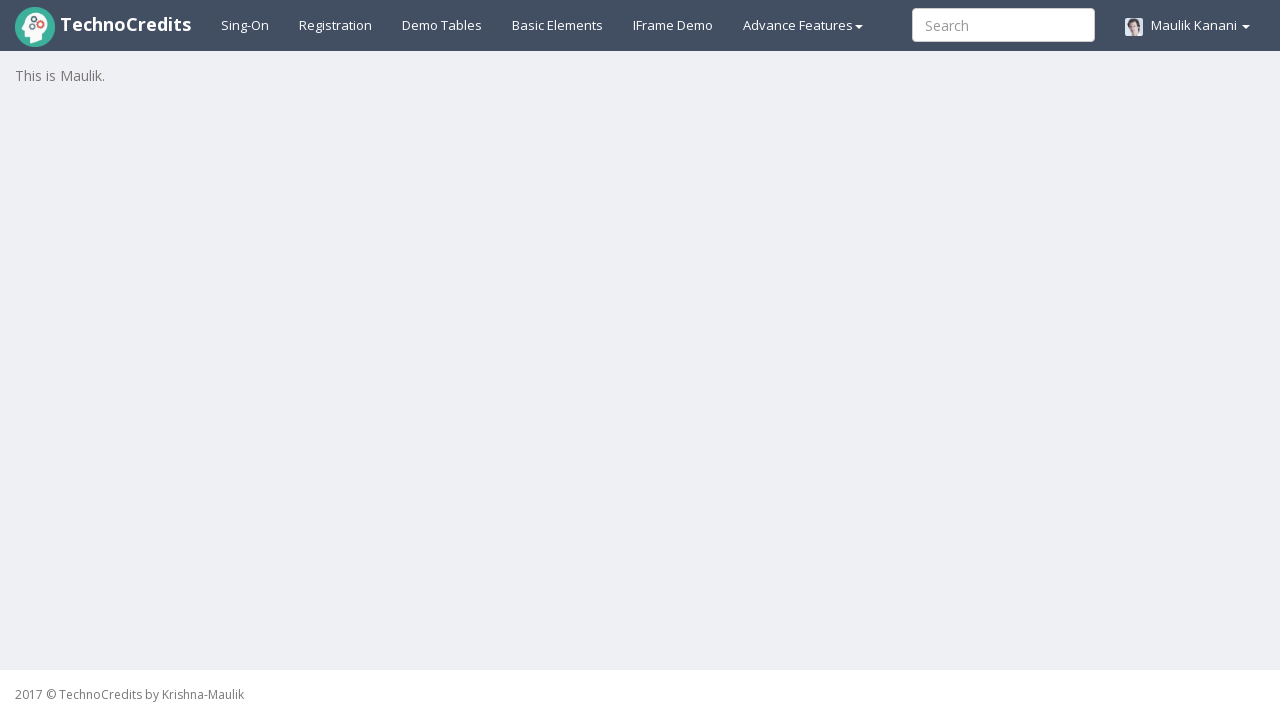

Clicked on Basic Elements tab at (558, 25) on a:has-text('Basic Elements')
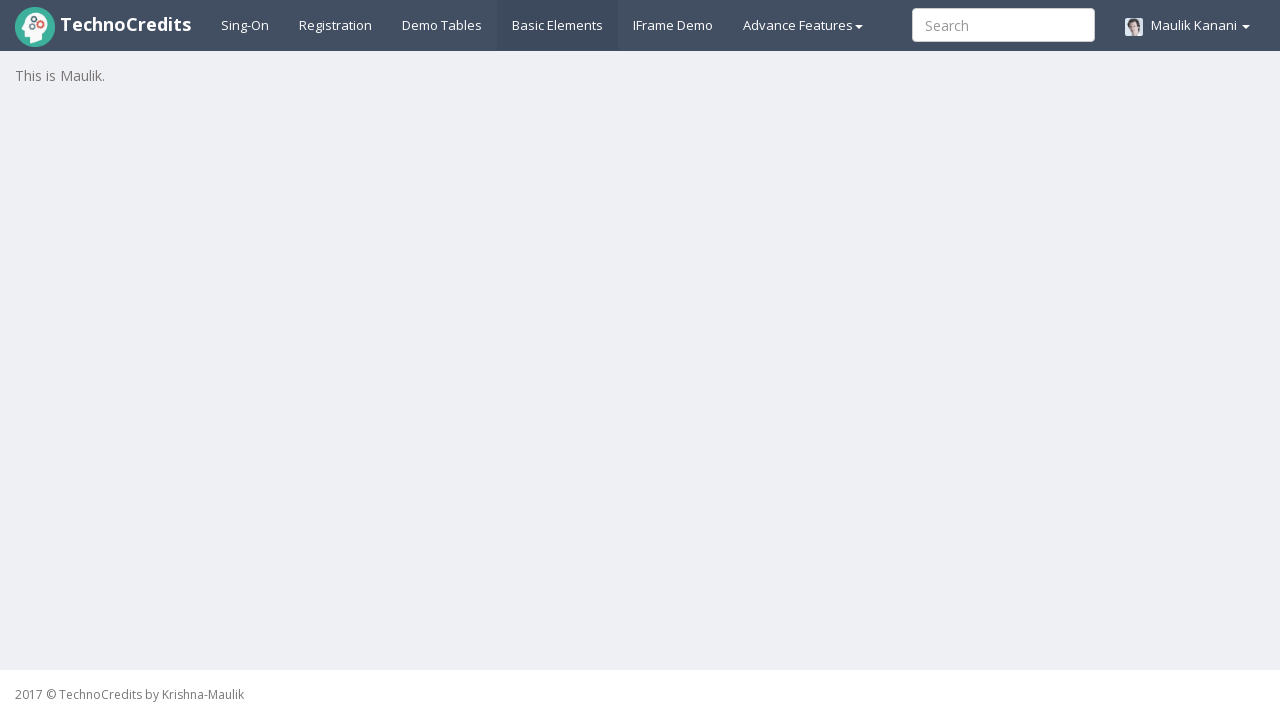

Waited for page to load
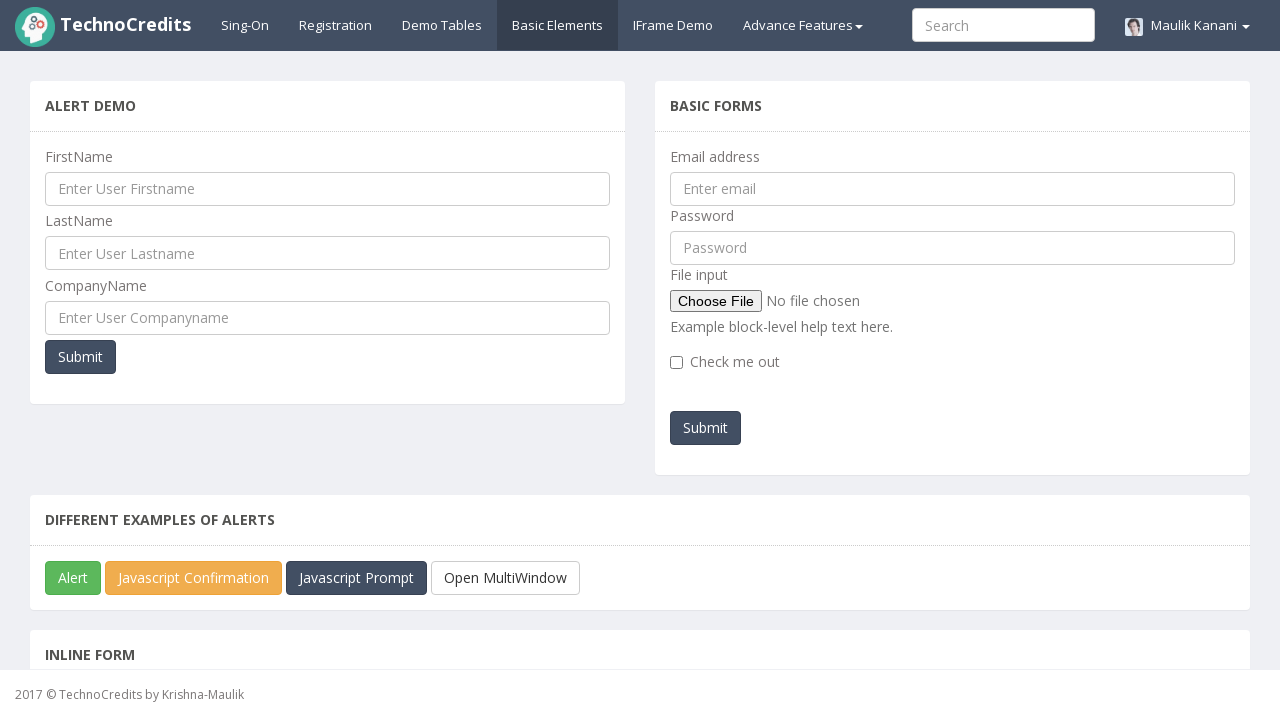

Clicked on Alert button to trigger JavaScript alert at (73, 578) on #javascriptAlert
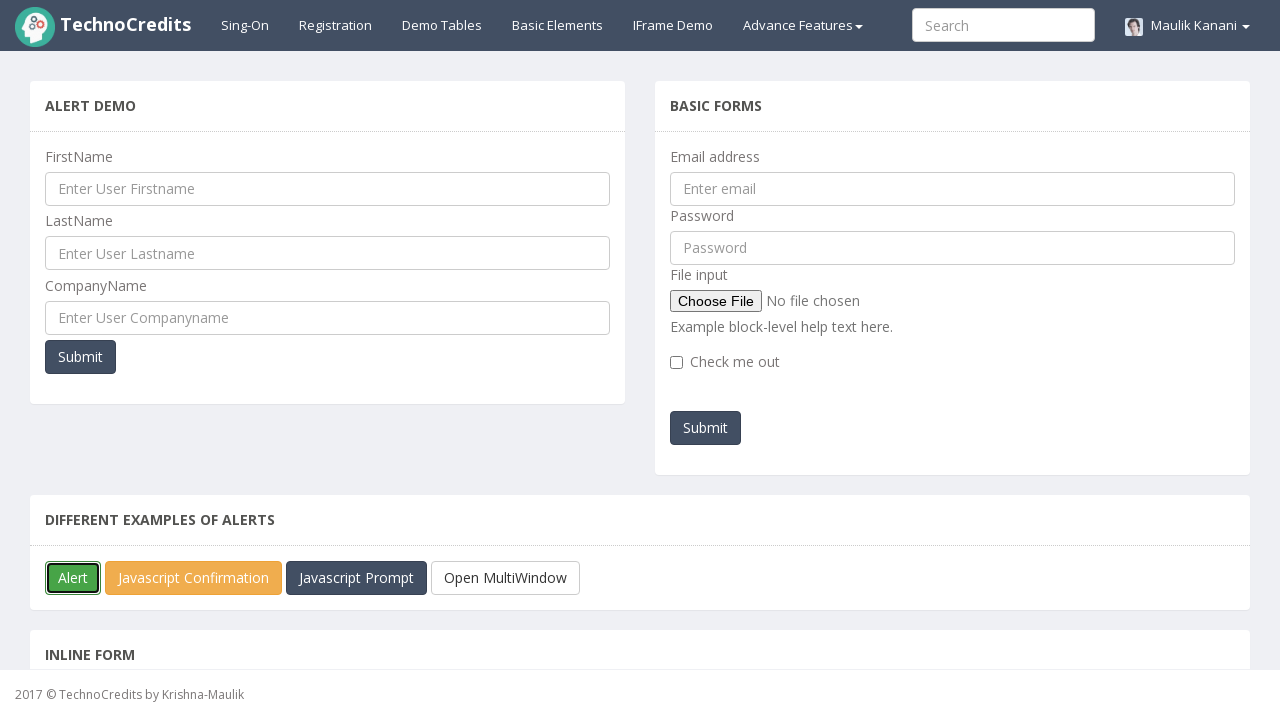

Handled simple alert by accepting the dialog
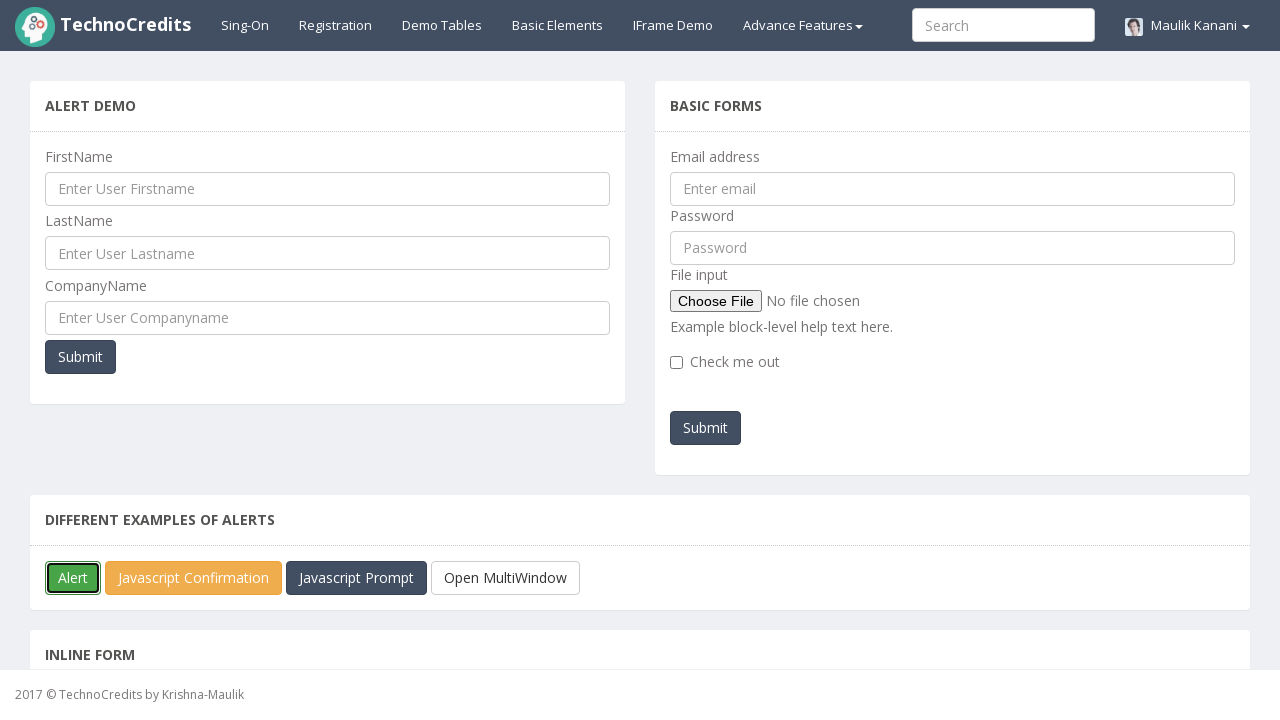

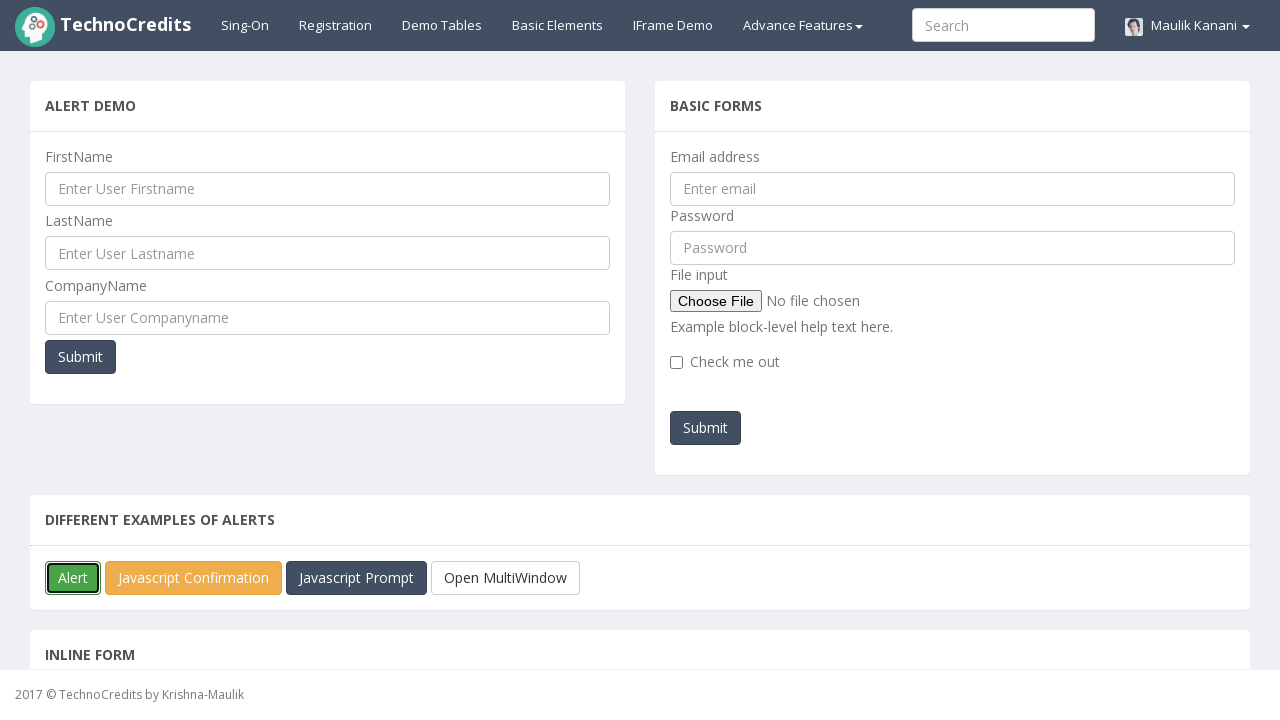